Tests navigation between YouTube and Test Otomasyonu website, verifying page titles and URLs for both sites while testing browser navigation methods like back, forward, and refresh.

Starting URL: https://www.youtube.com/

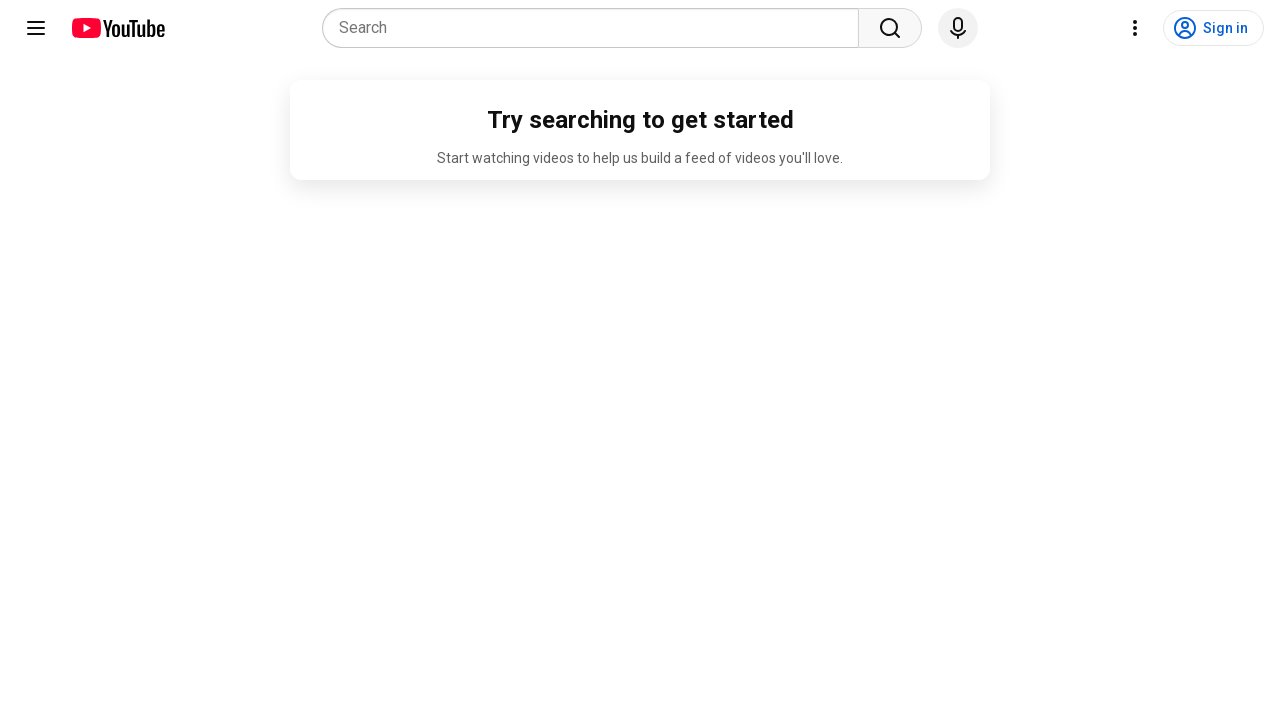

Retrieved YouTube page title
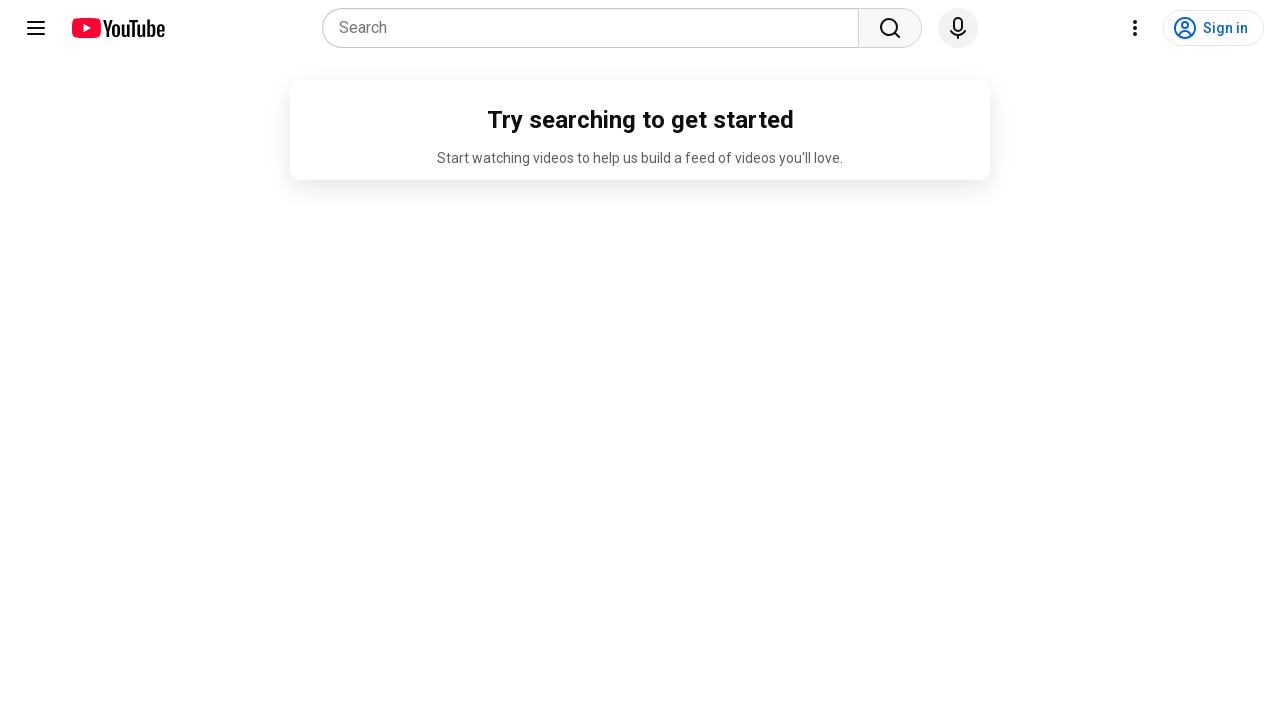

Verified YouTube title contains 'youtube'
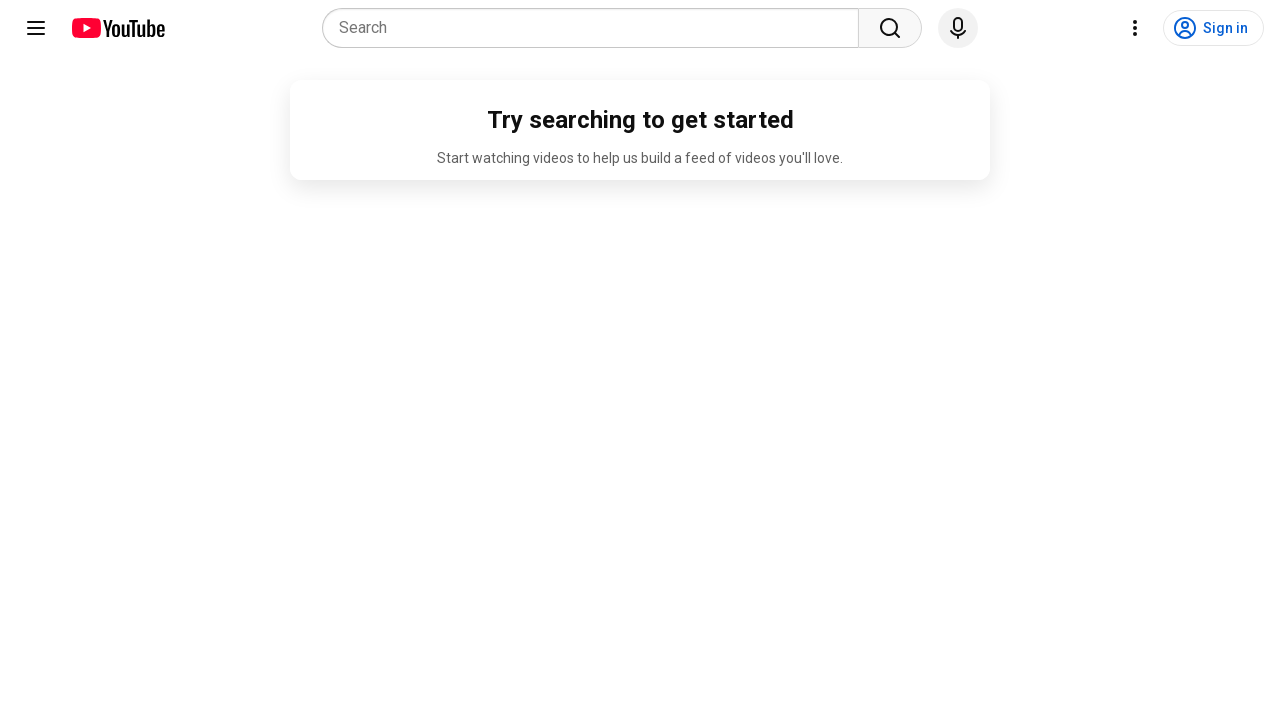

Retrieved YouTube page URL
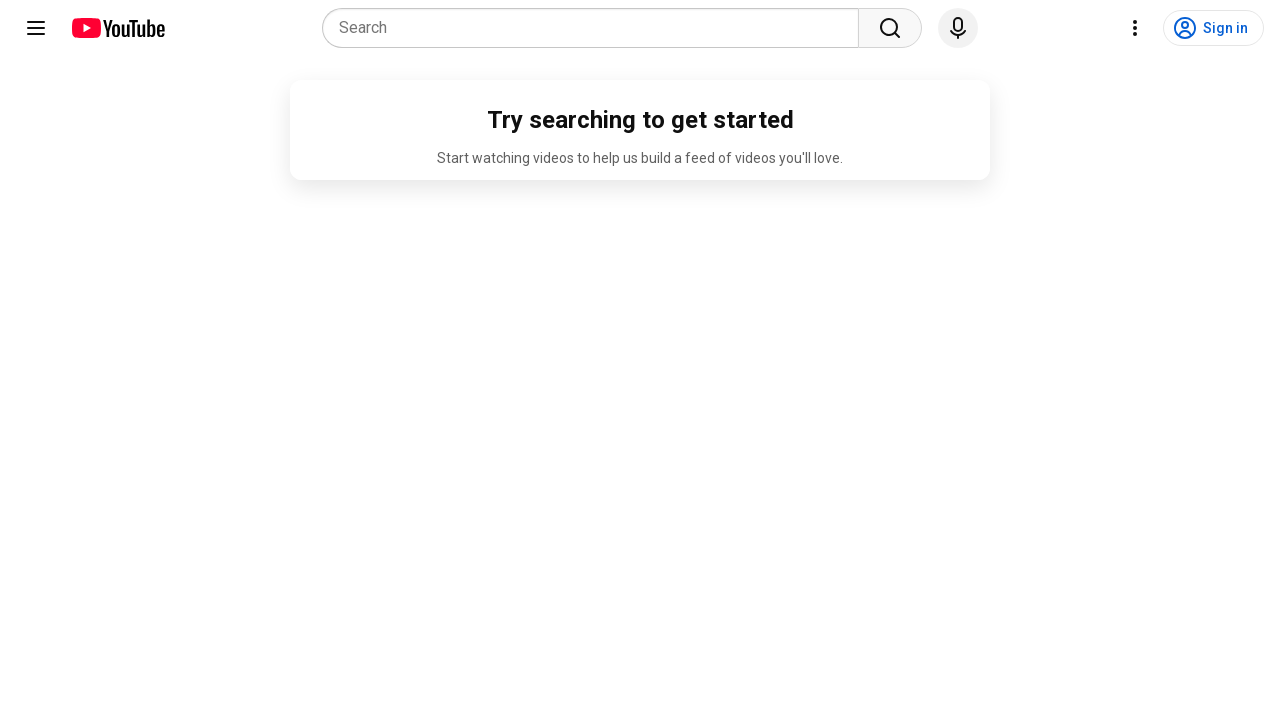

Verified YouTube URL contains 'youtube'
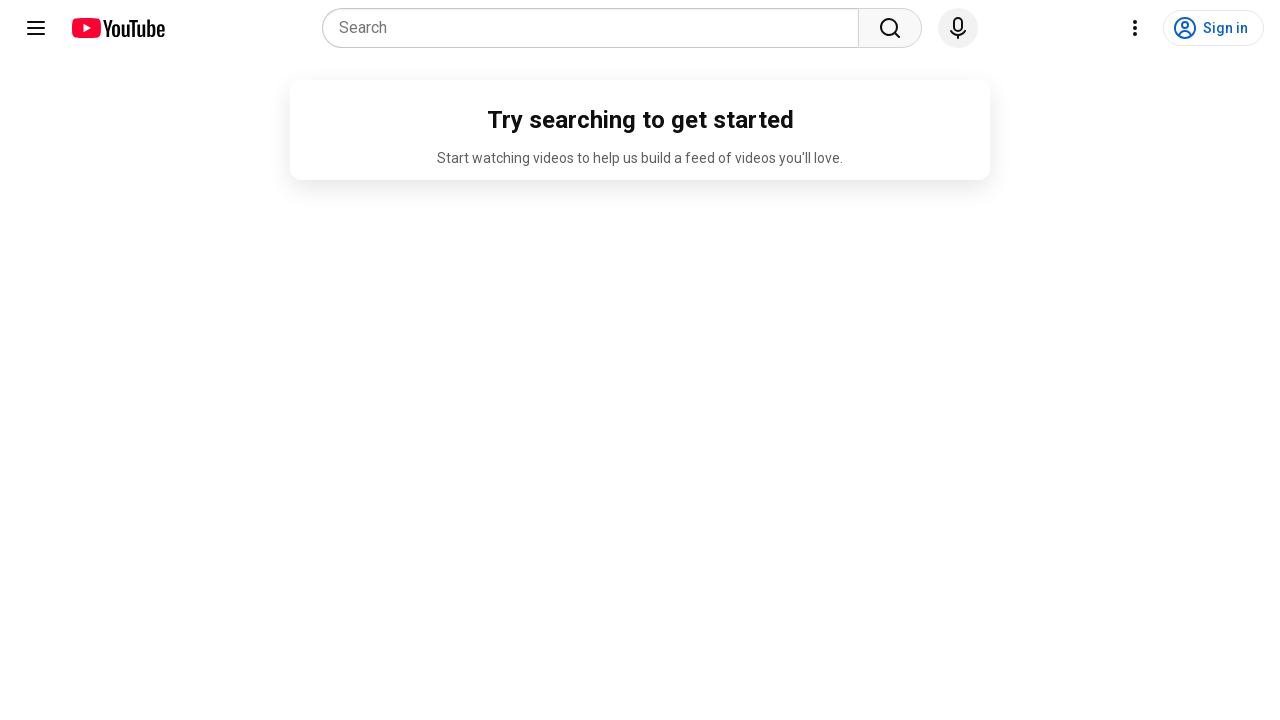

Navigated to https://www.testotomasyonu.com/
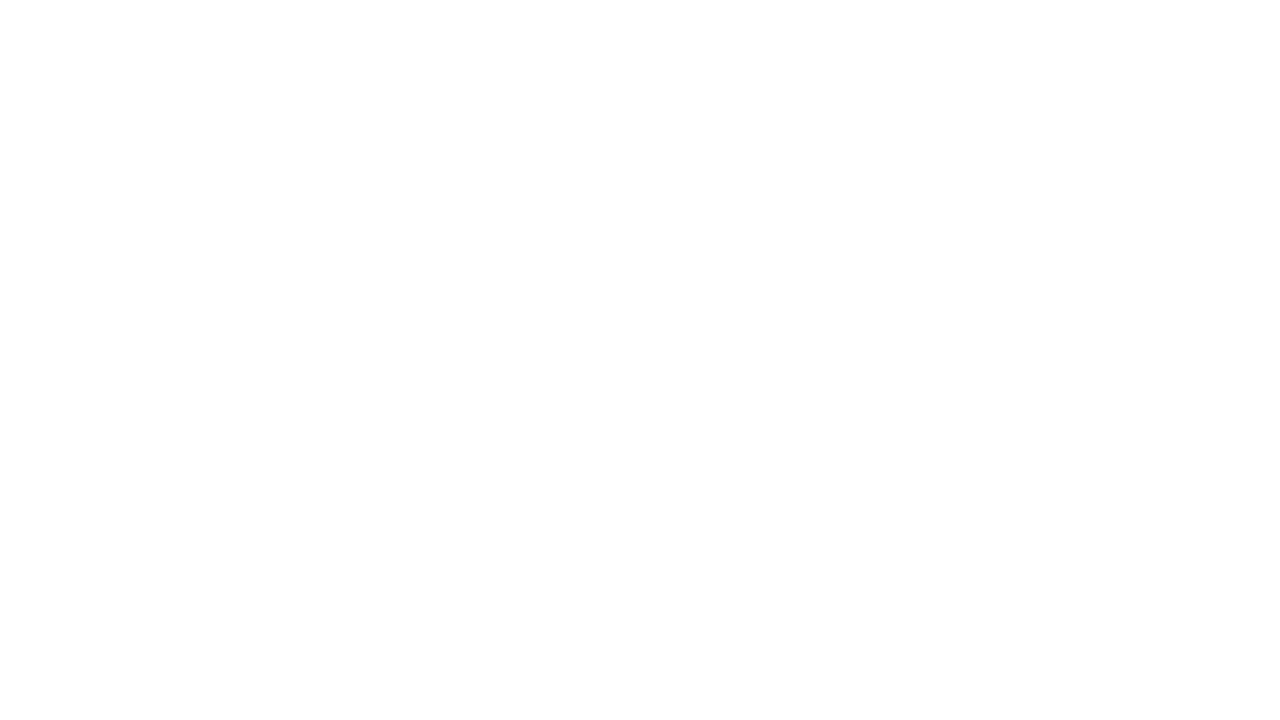

Navigated back to YouTube
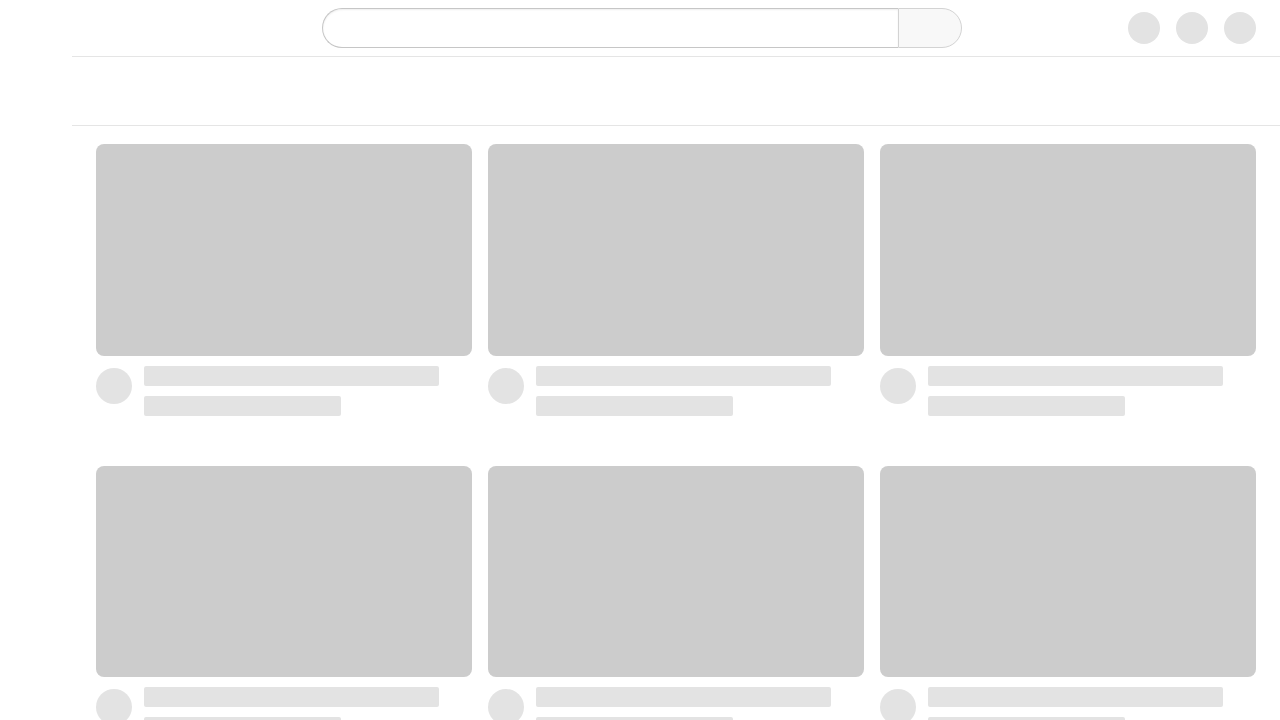

Refreshed the YouTube page
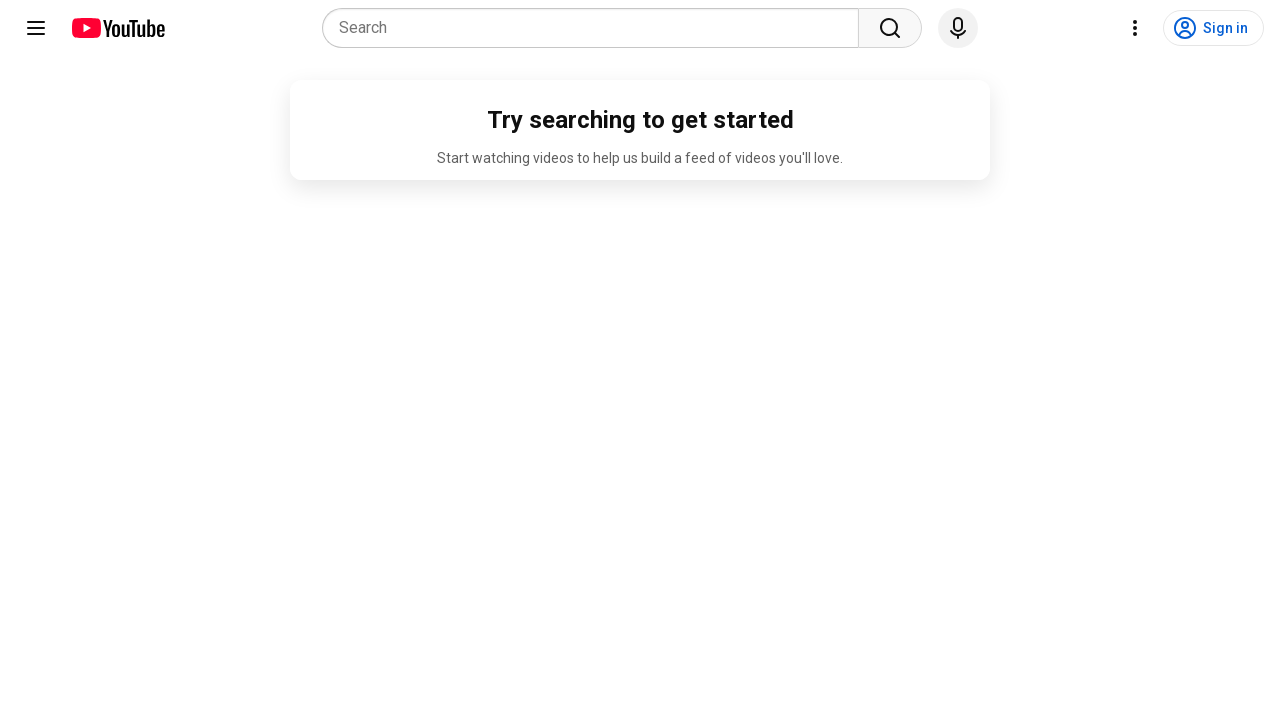

Navigated forward to Test Otomasyonu website
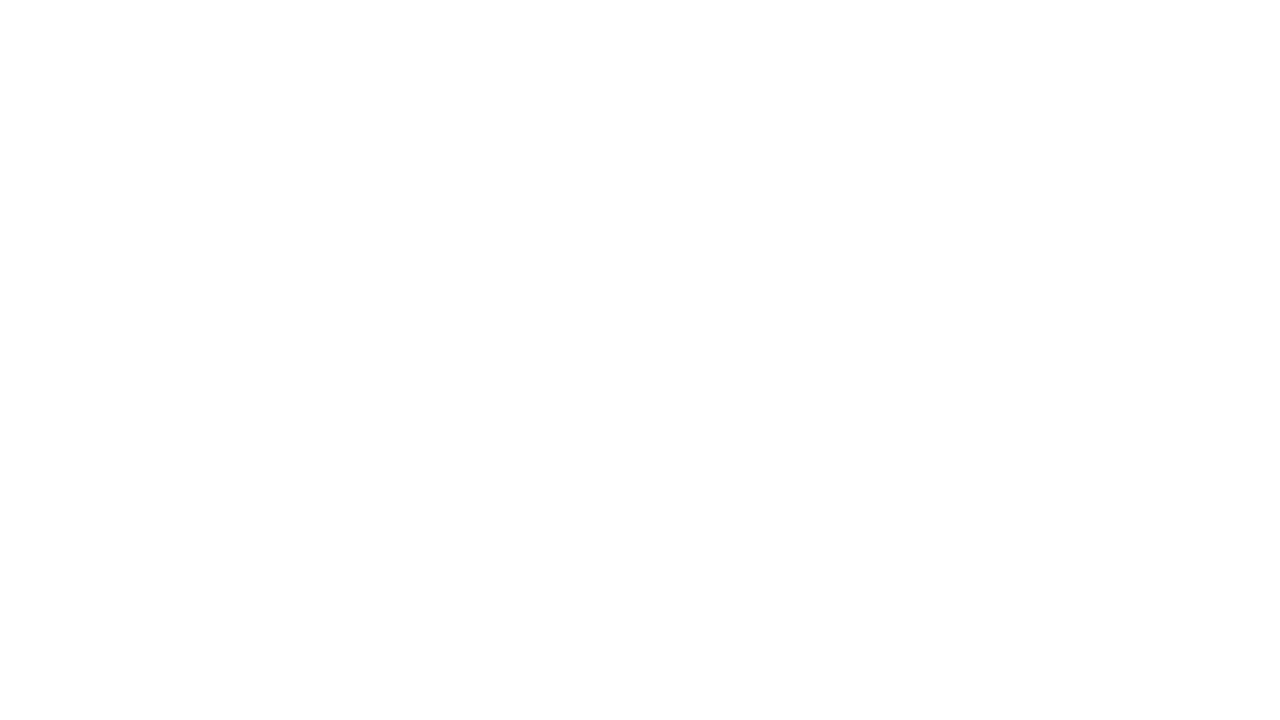

Retrieved Test Otomasyonu page title
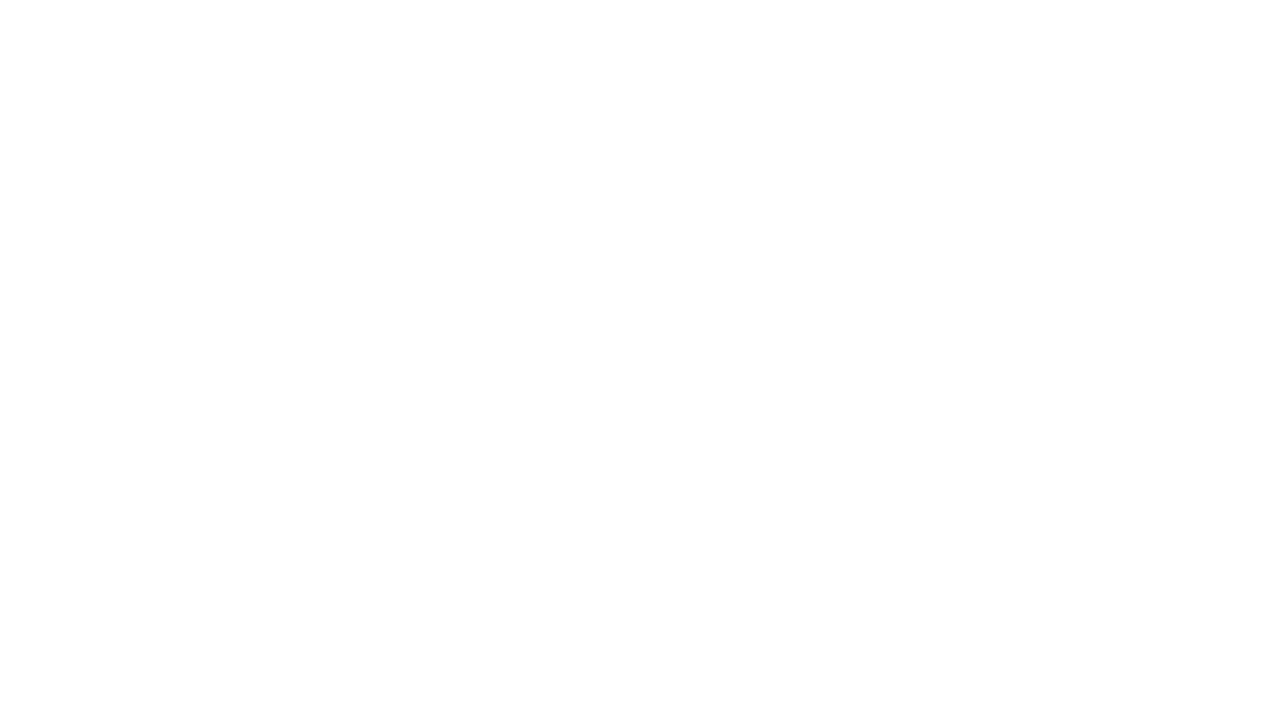

Verified Test Otomasyonu title contains 'Test'
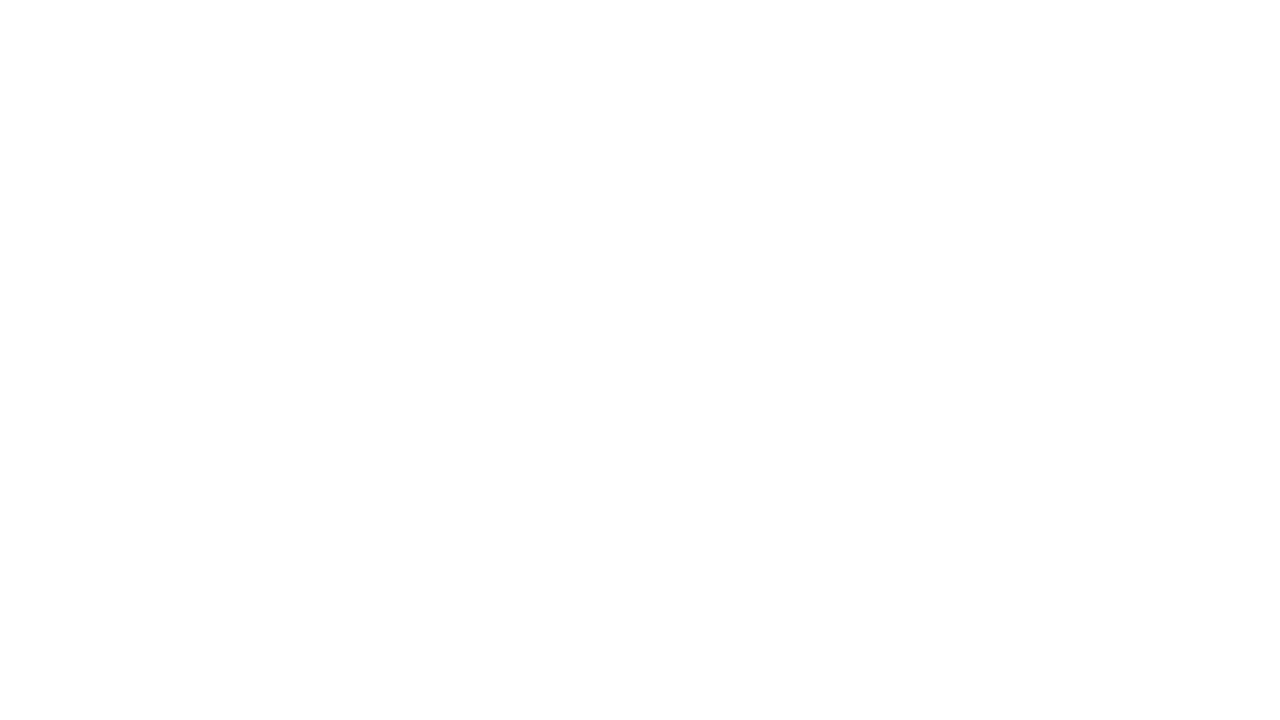

Retrieved Test Otomasyonu page URL
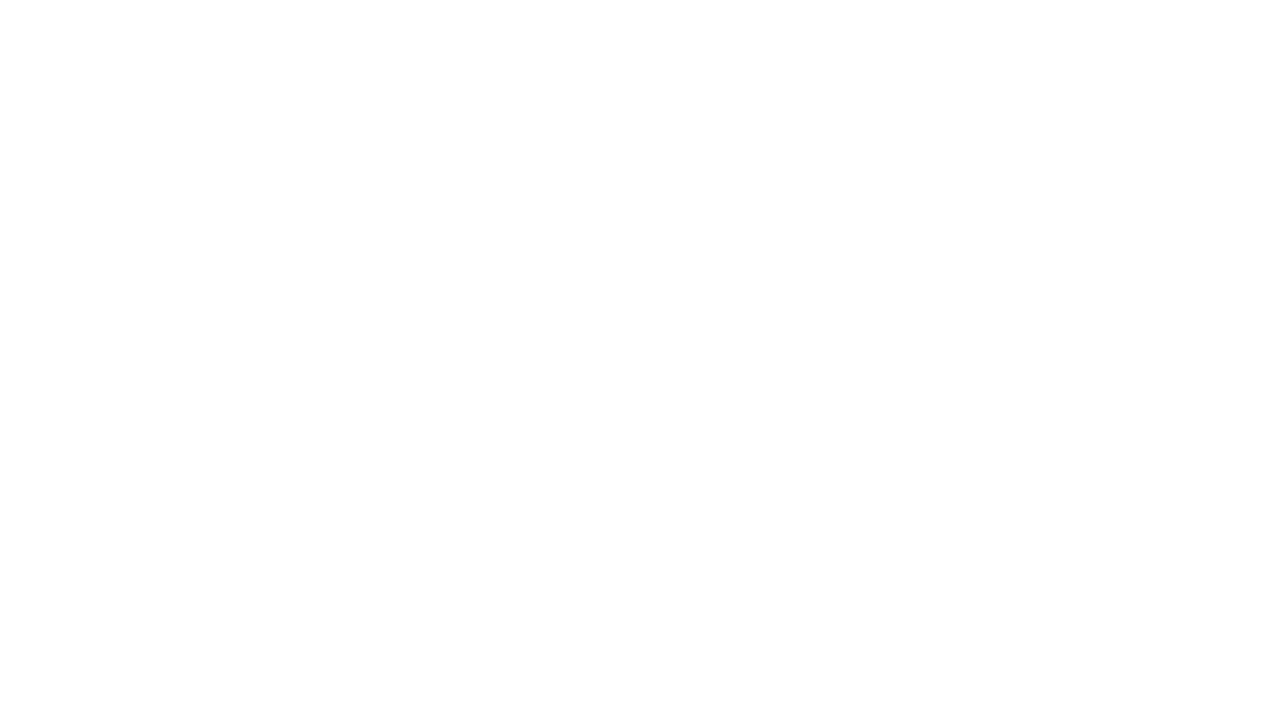

Verified Test Otomasyonu URL is correct
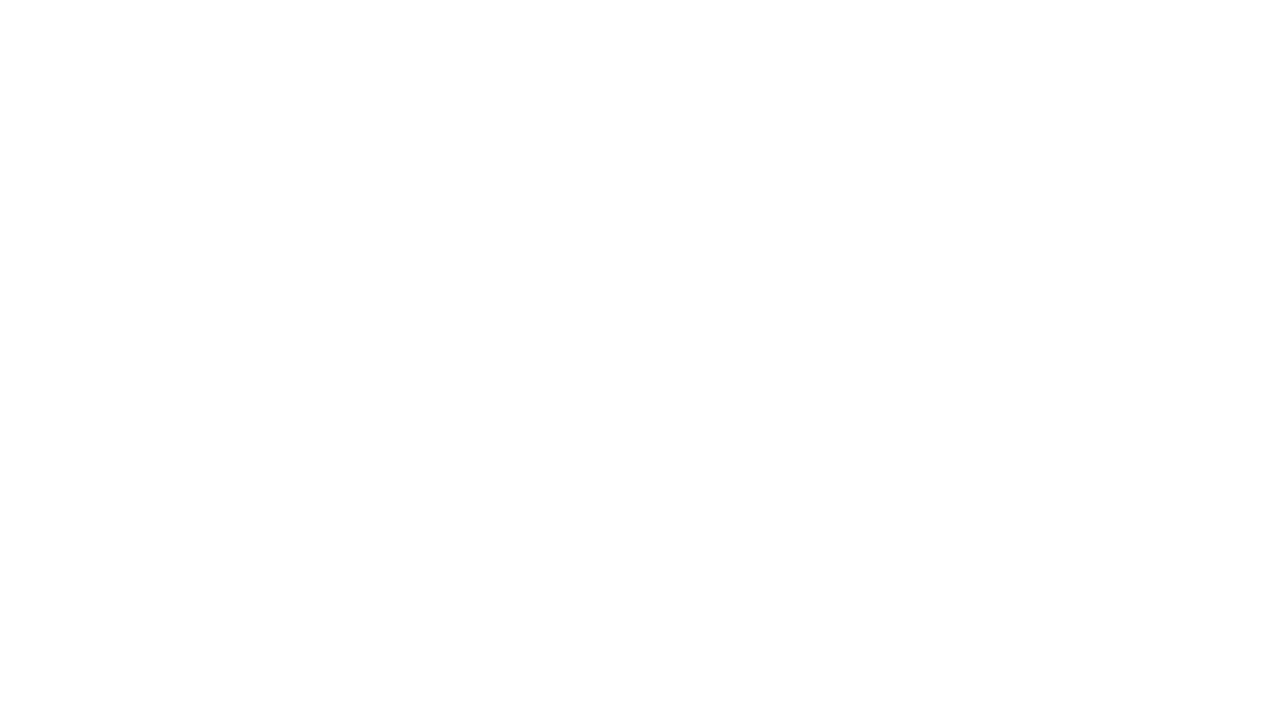

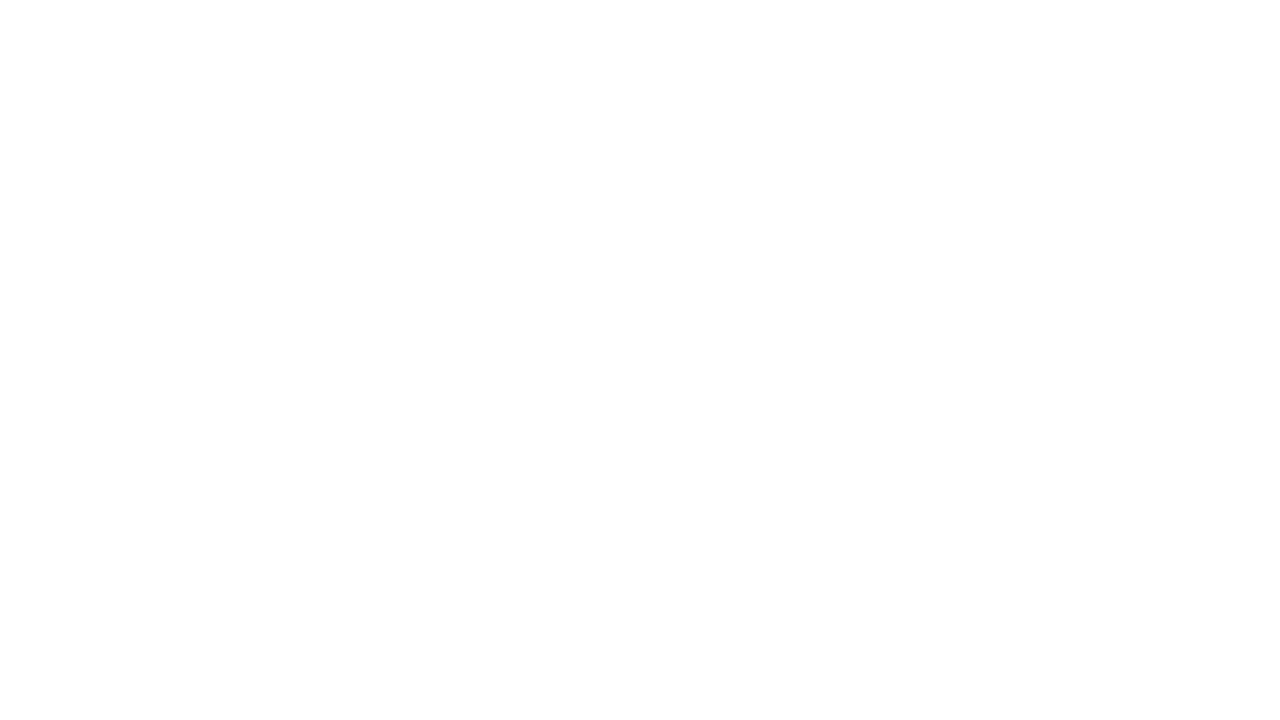